Tests navigation to Alerts, Frame & Windows section and verifies the list of menu items

Starting URL: https://demoqa.com/

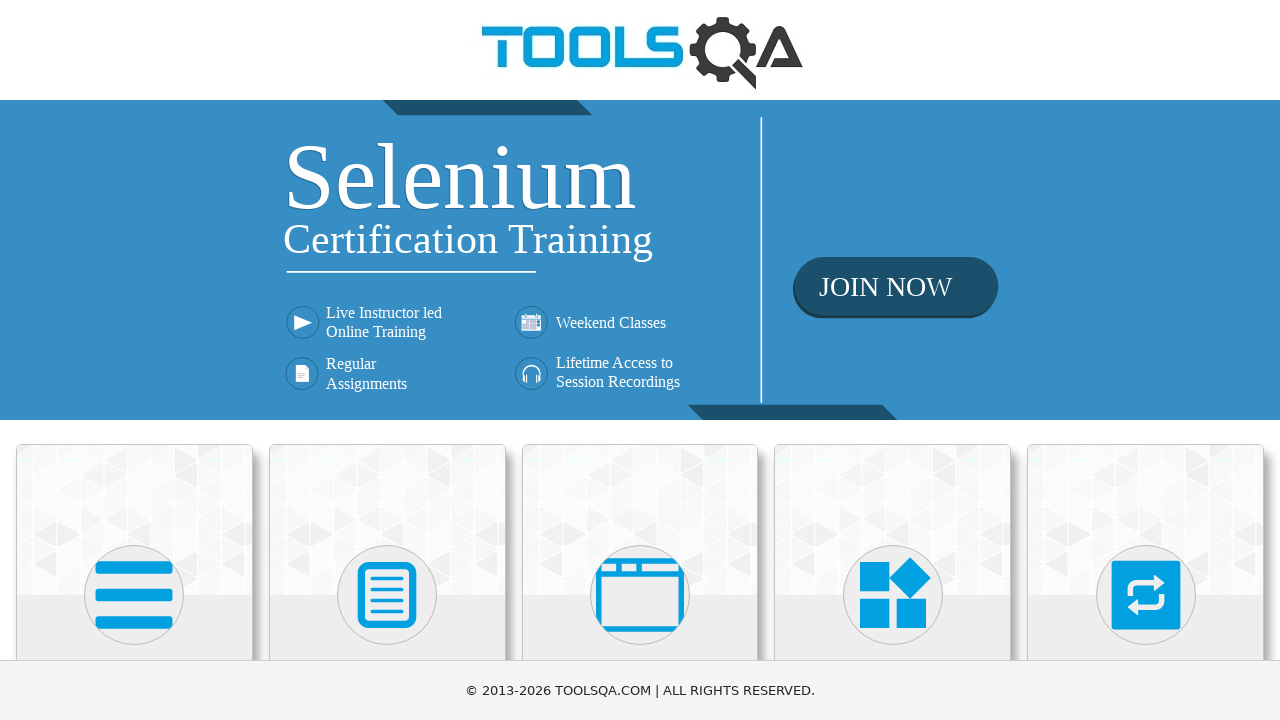

Clicked on Alerts, Frame & Windows card at (640, 520) on xpath=(//div[@class='card mt-4 top-card'])[3]
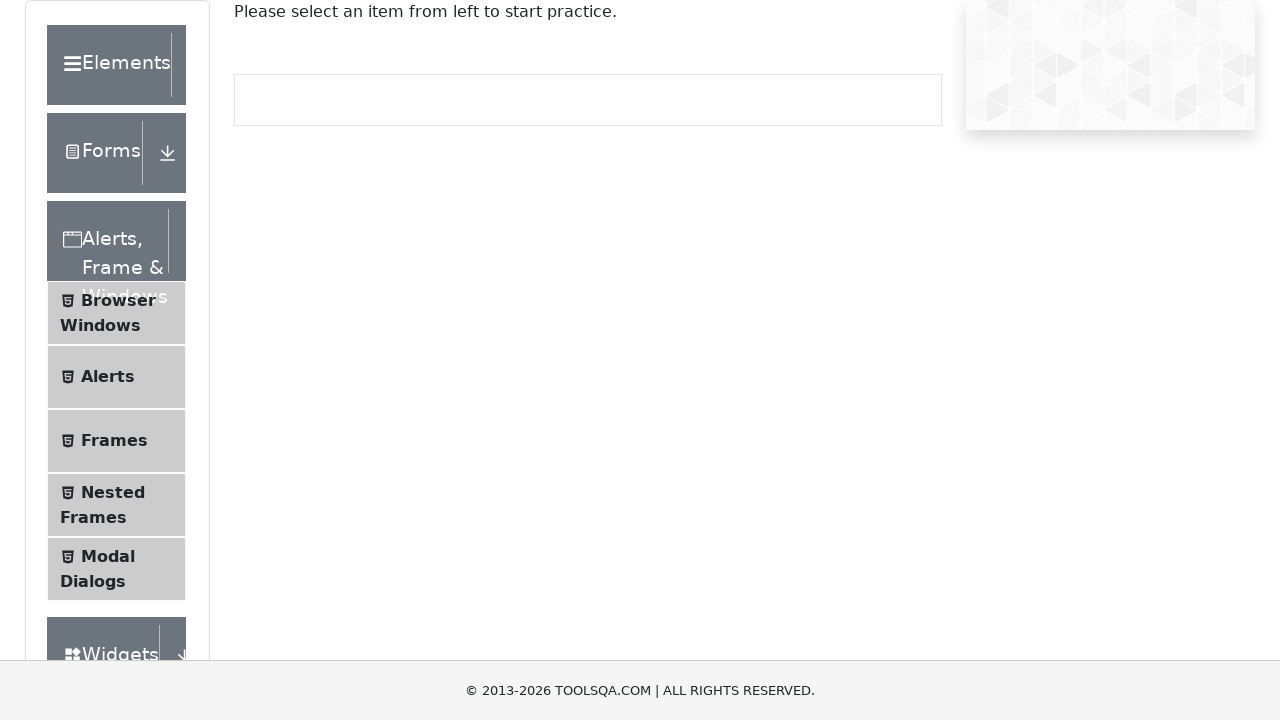

Menu items loaded in the left panel
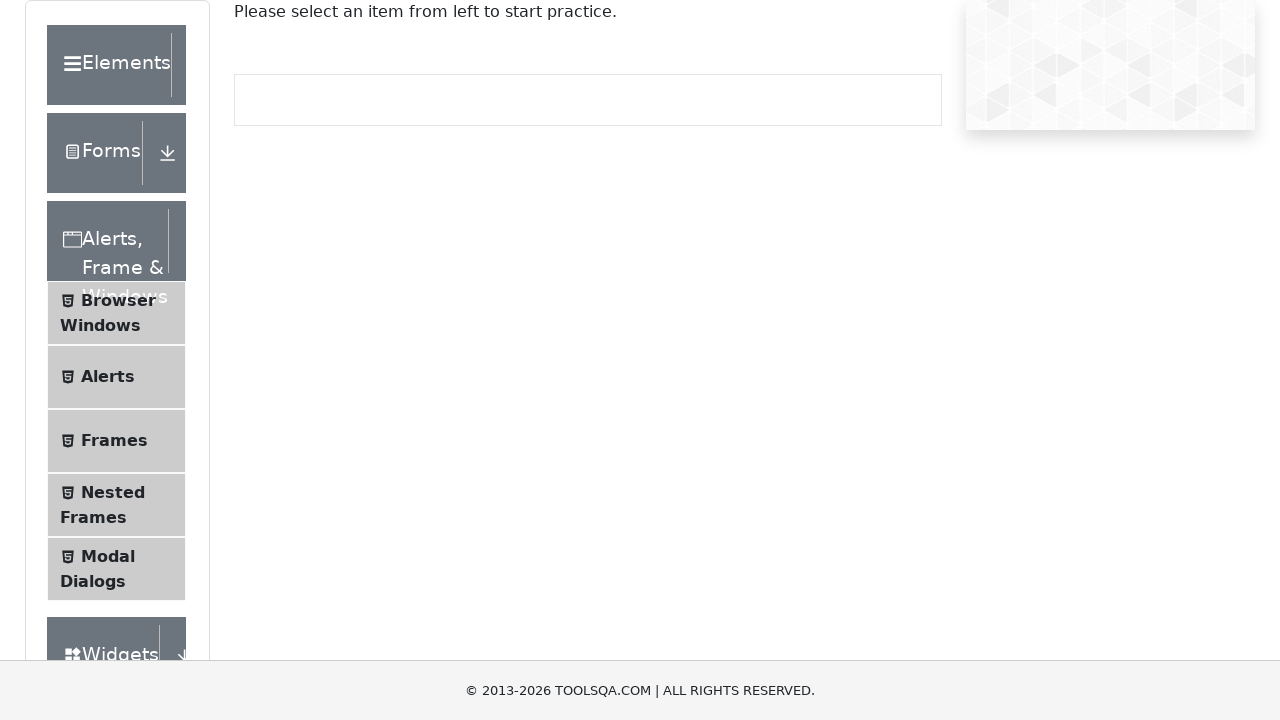

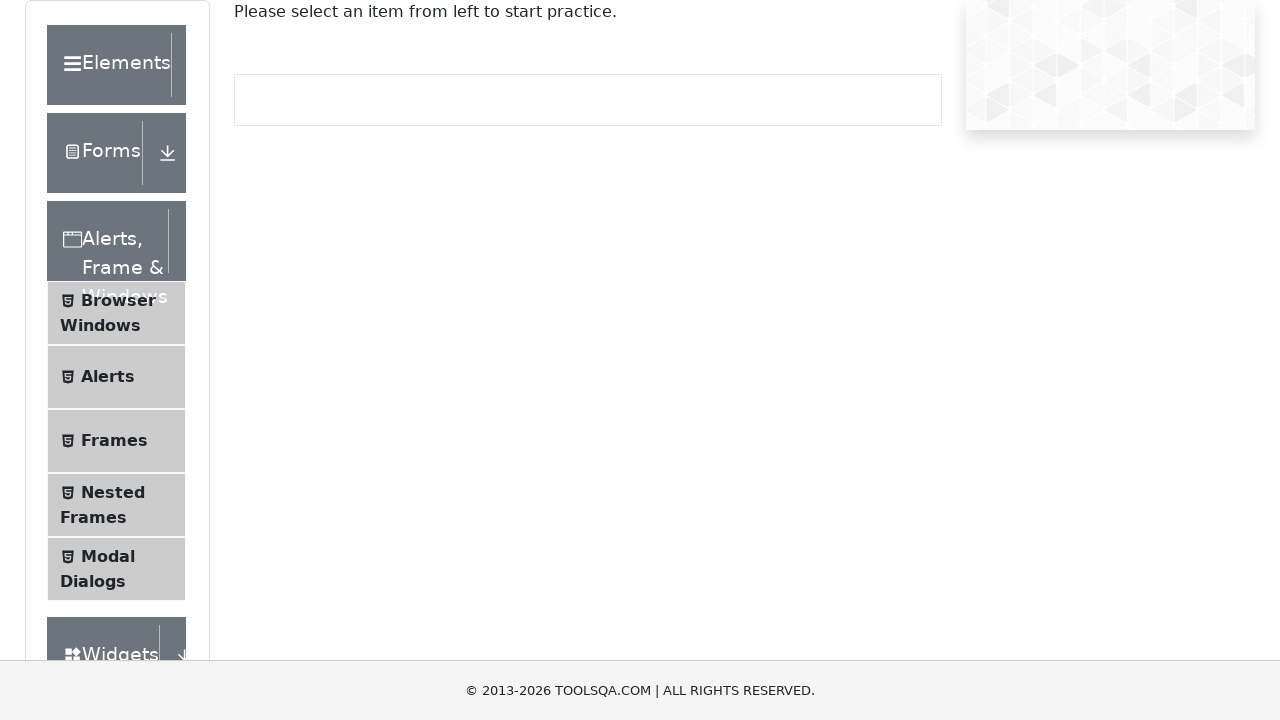